Tests page scrolling to an element and then clicking on it

Starting URL: http://www.testdiary.com/training/selenium/selenium-test-page/

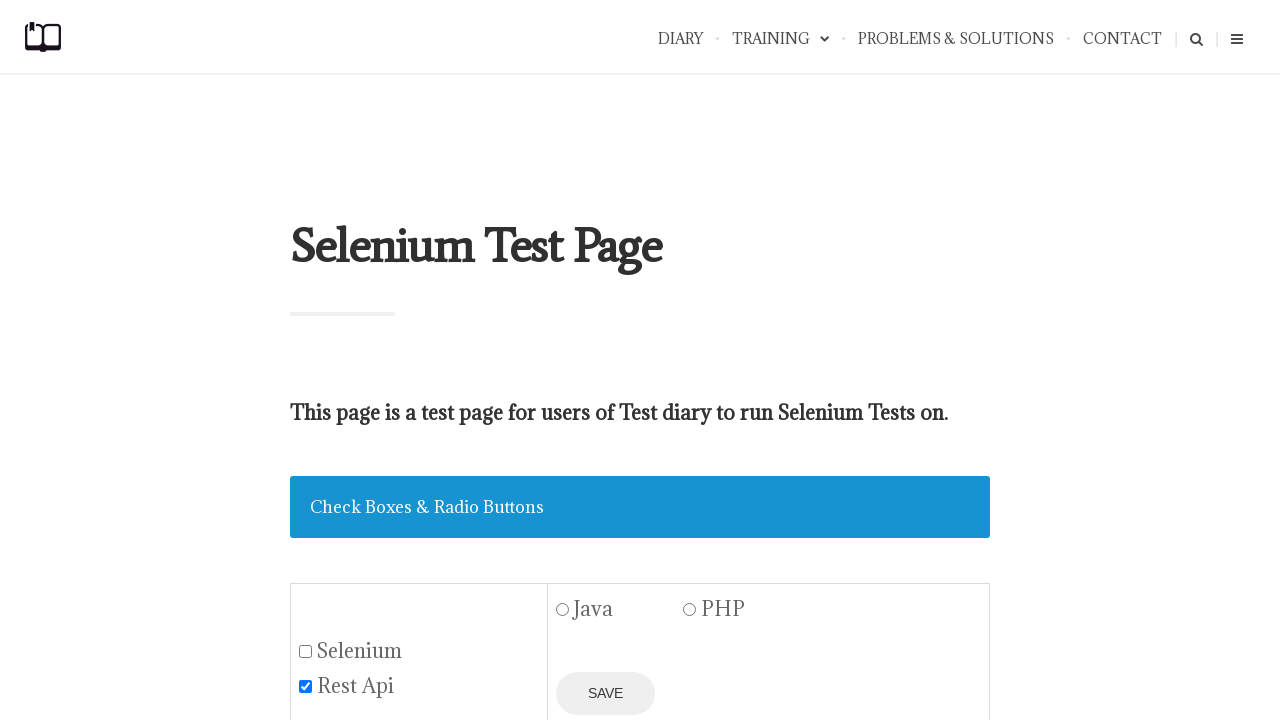

Waited for 'Open page in the same window' link to be visible
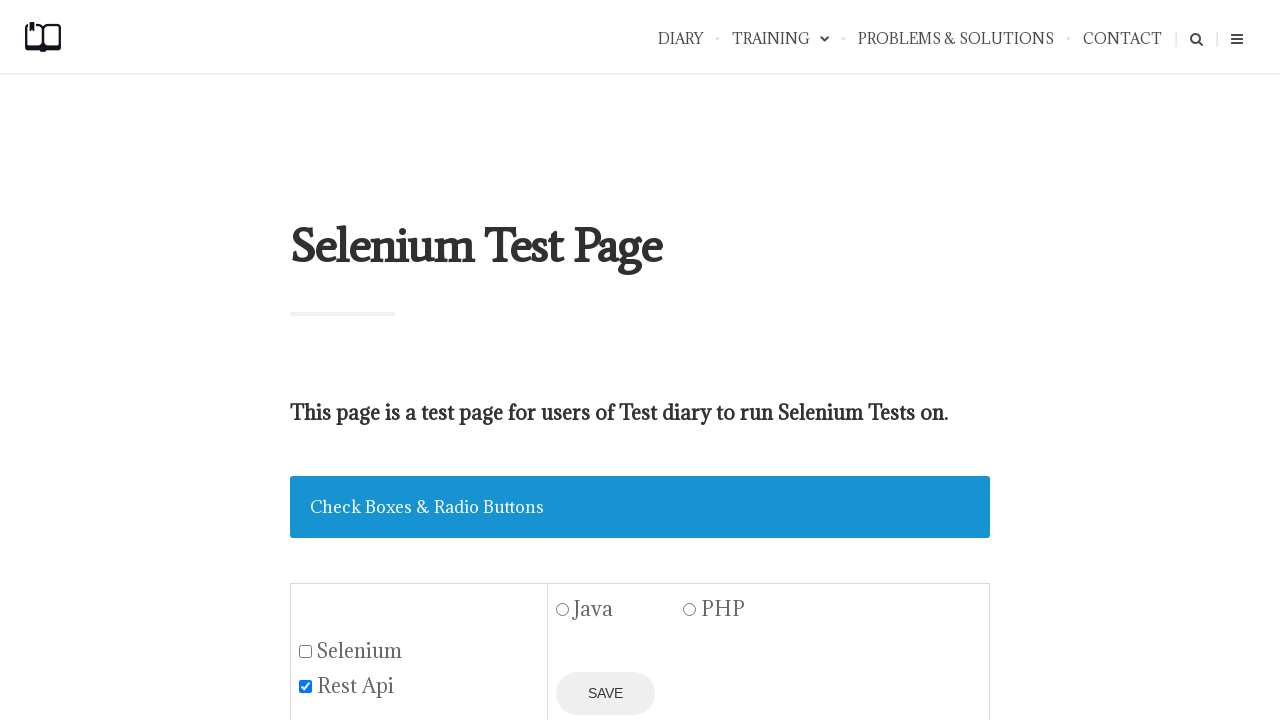

Located the 'Open page in the same window' link element
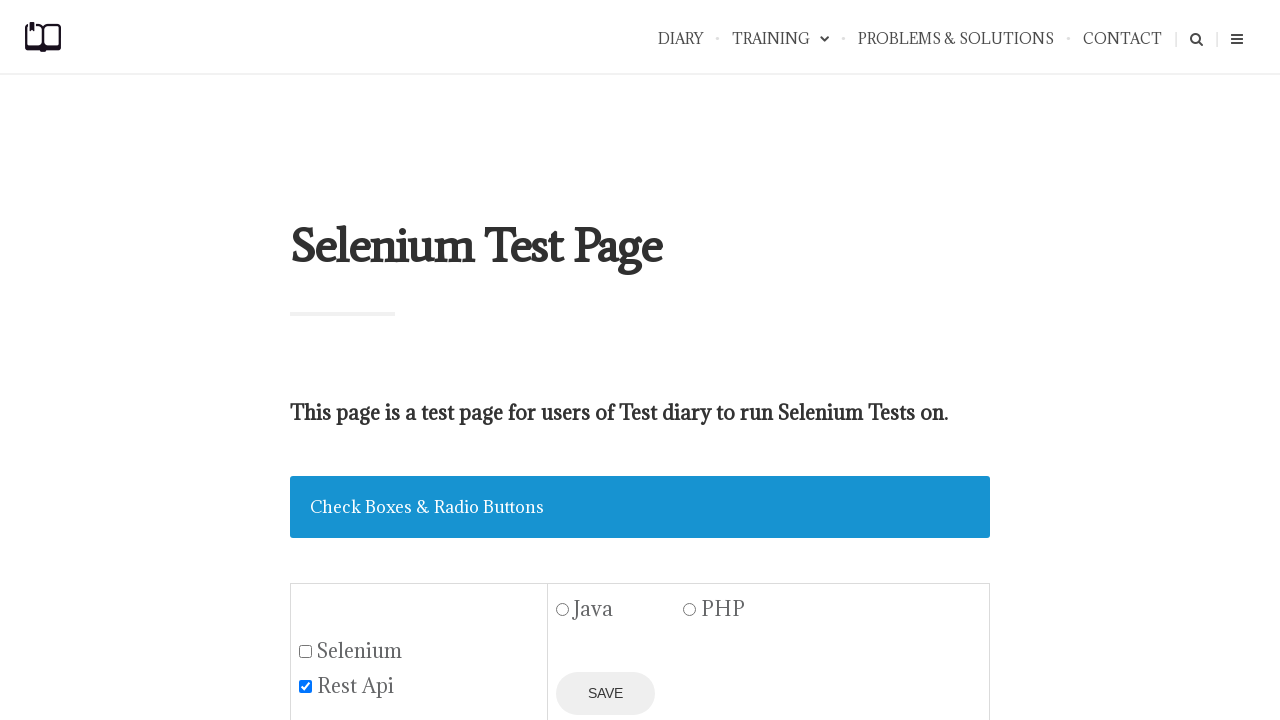

Scrolled the link element into view
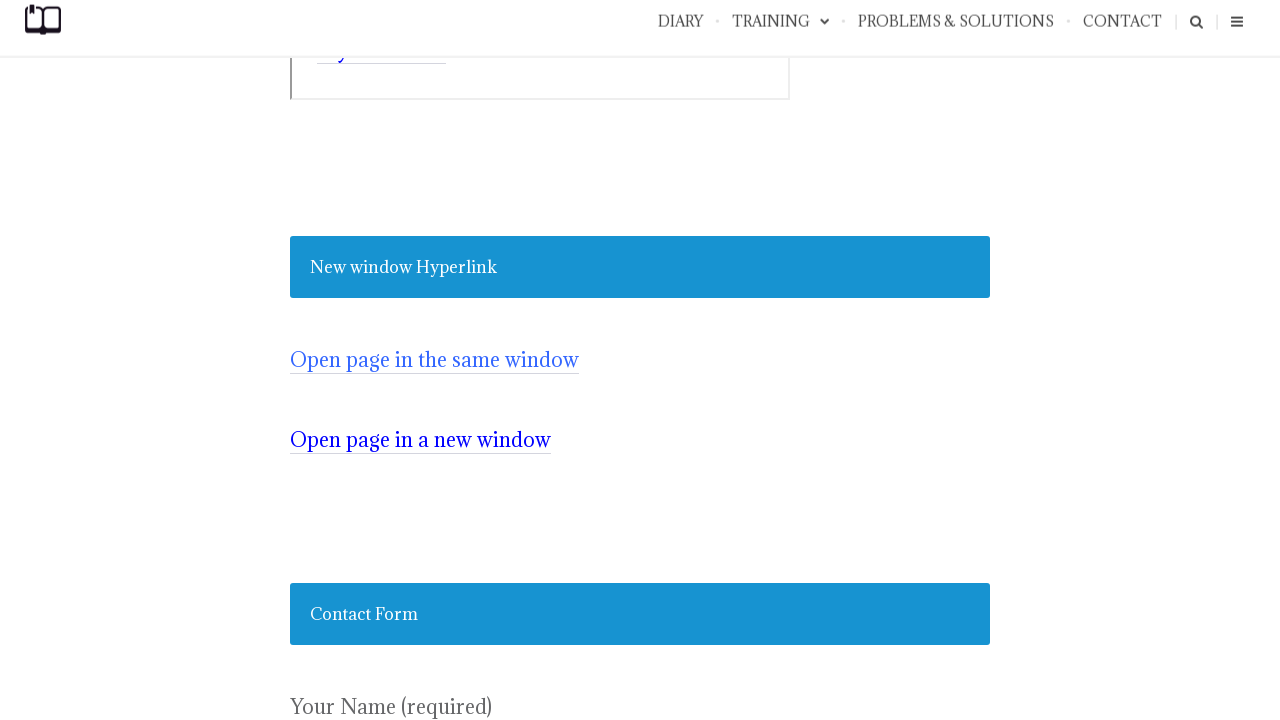

Clicked the 'Open page in the same window' link at (434, 360) on text='Open page in the same window'
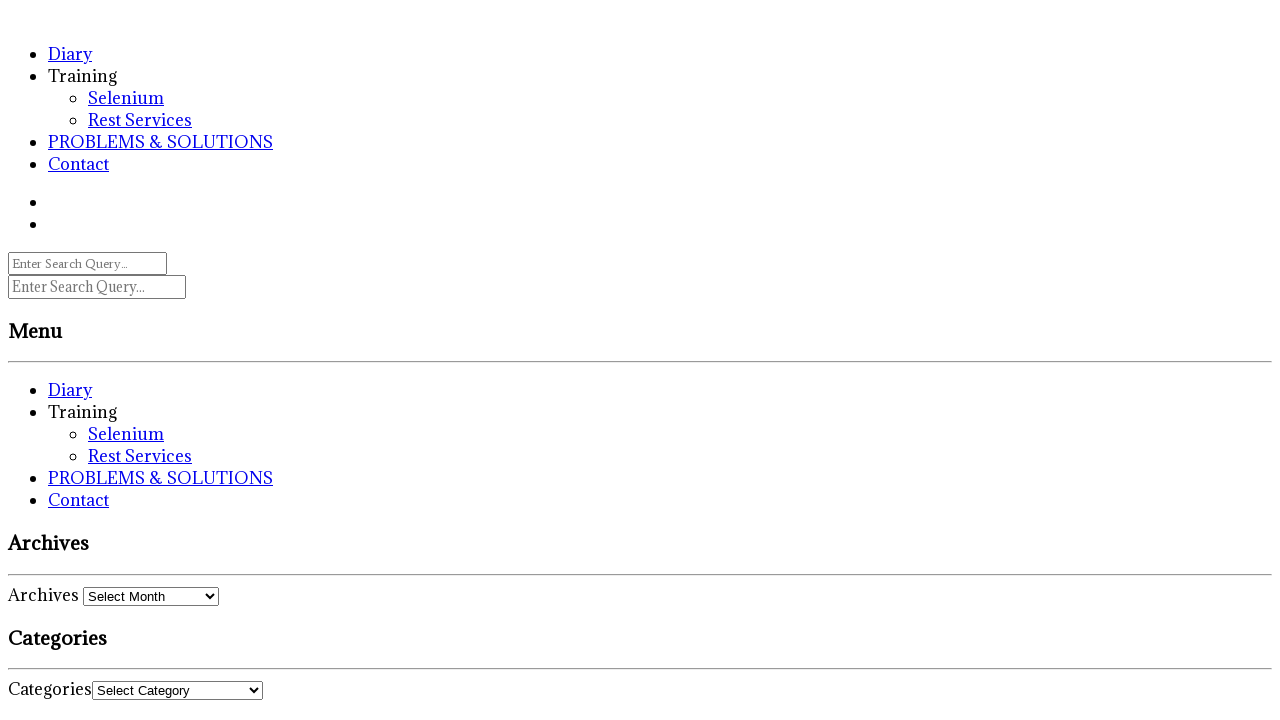

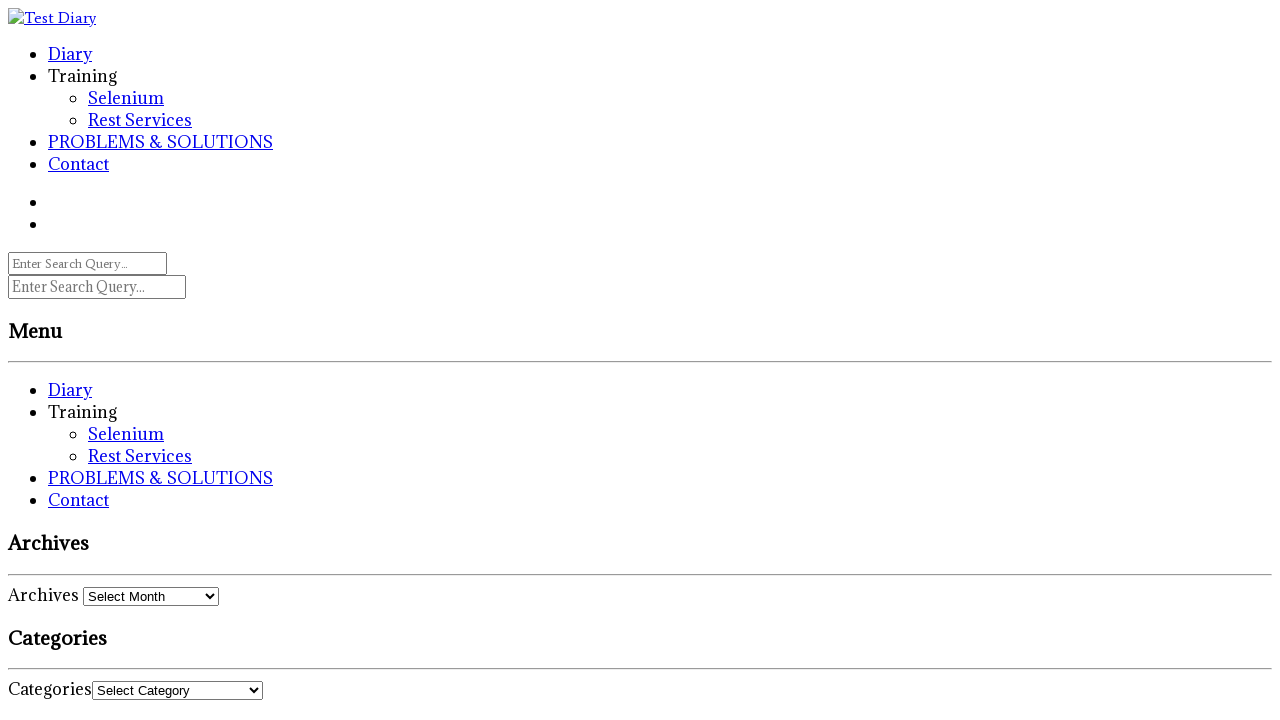